Navigates to the CURA Healthcare Service homepage and clicks the "Make Appointment" button to reach the login page

Starting URL: https://katalon-demo-cura.herokuapp.com/

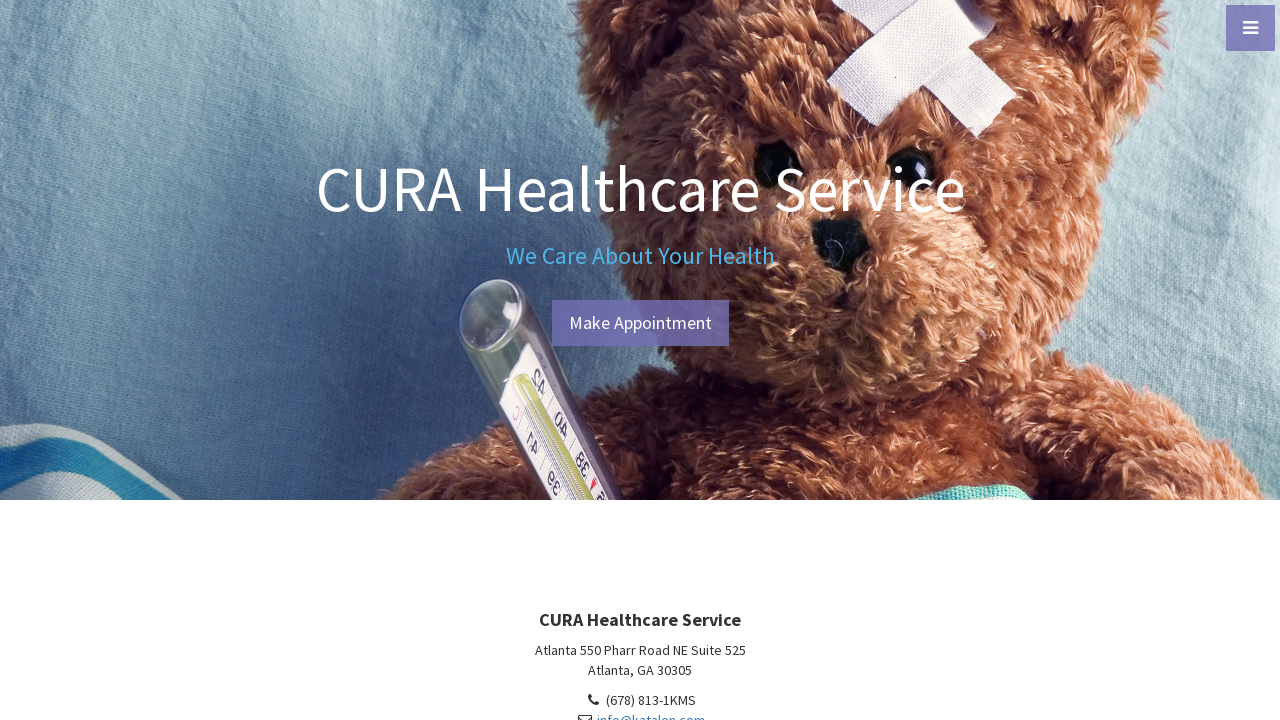

Navigated to CURA Healthcare Service homepage
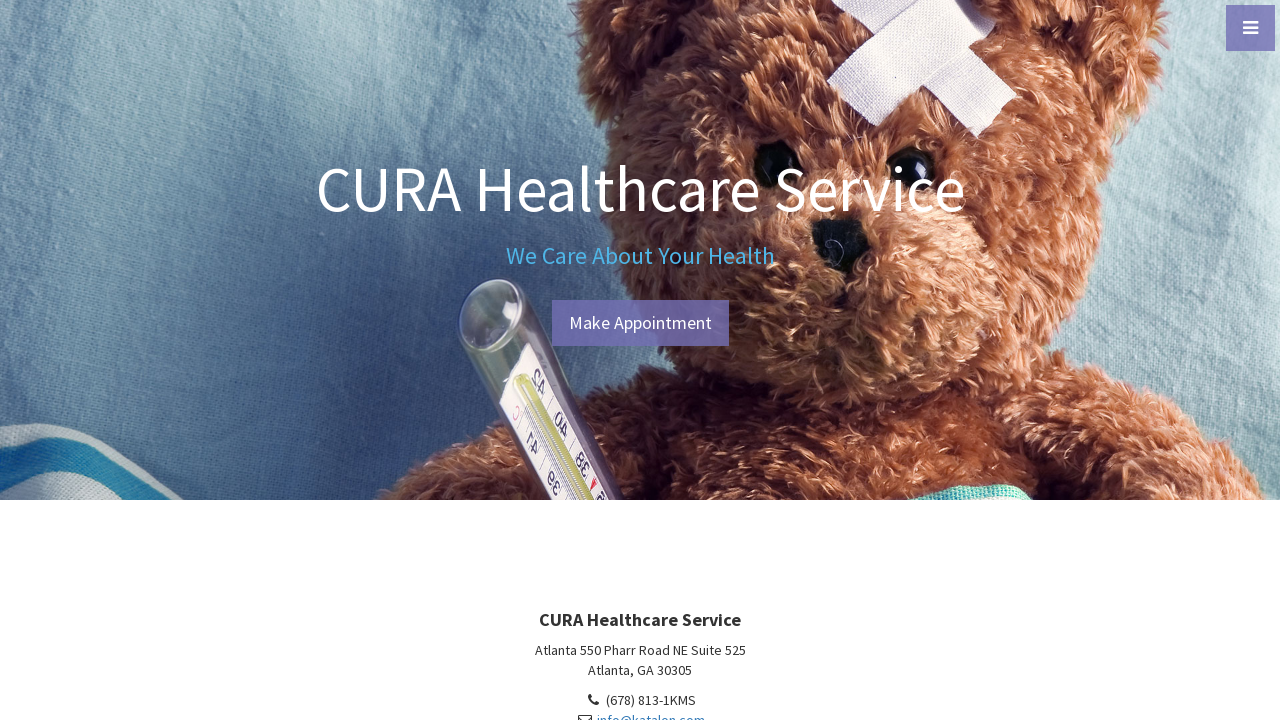

Clicked the 'Make Appointment' button at (640, 323) on a#btn-make-appointment
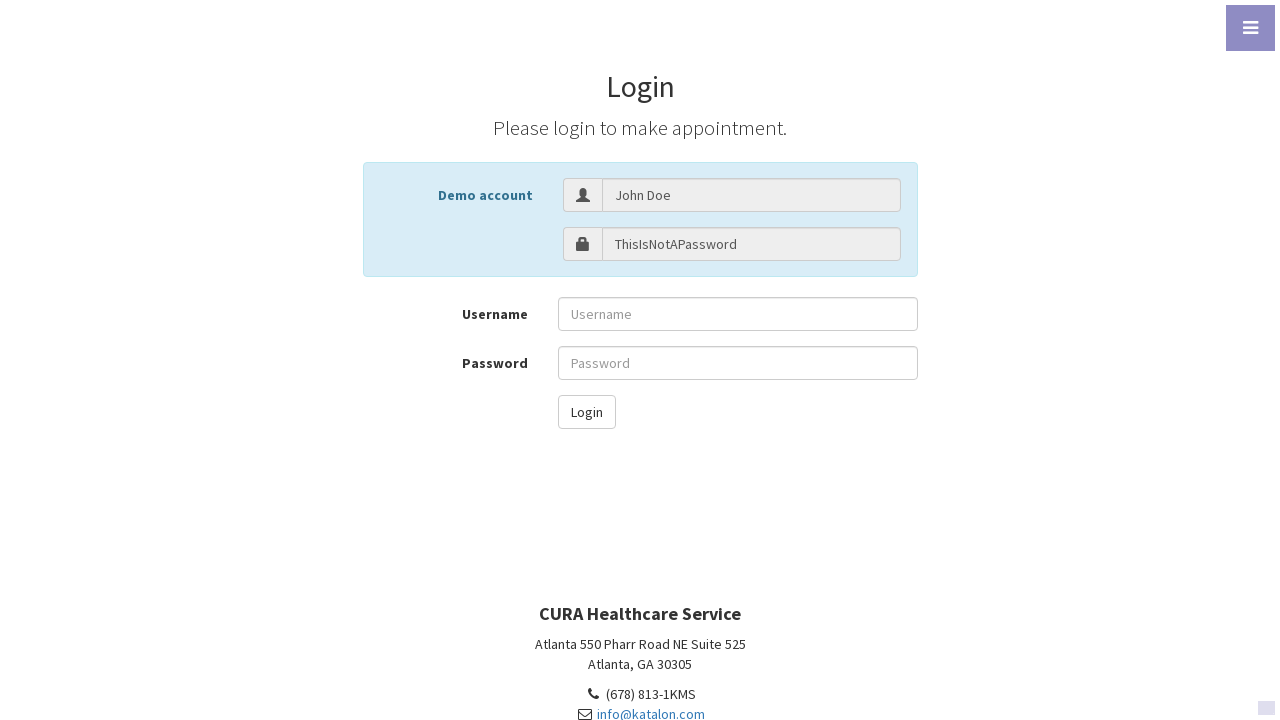

Verified navigation to login page
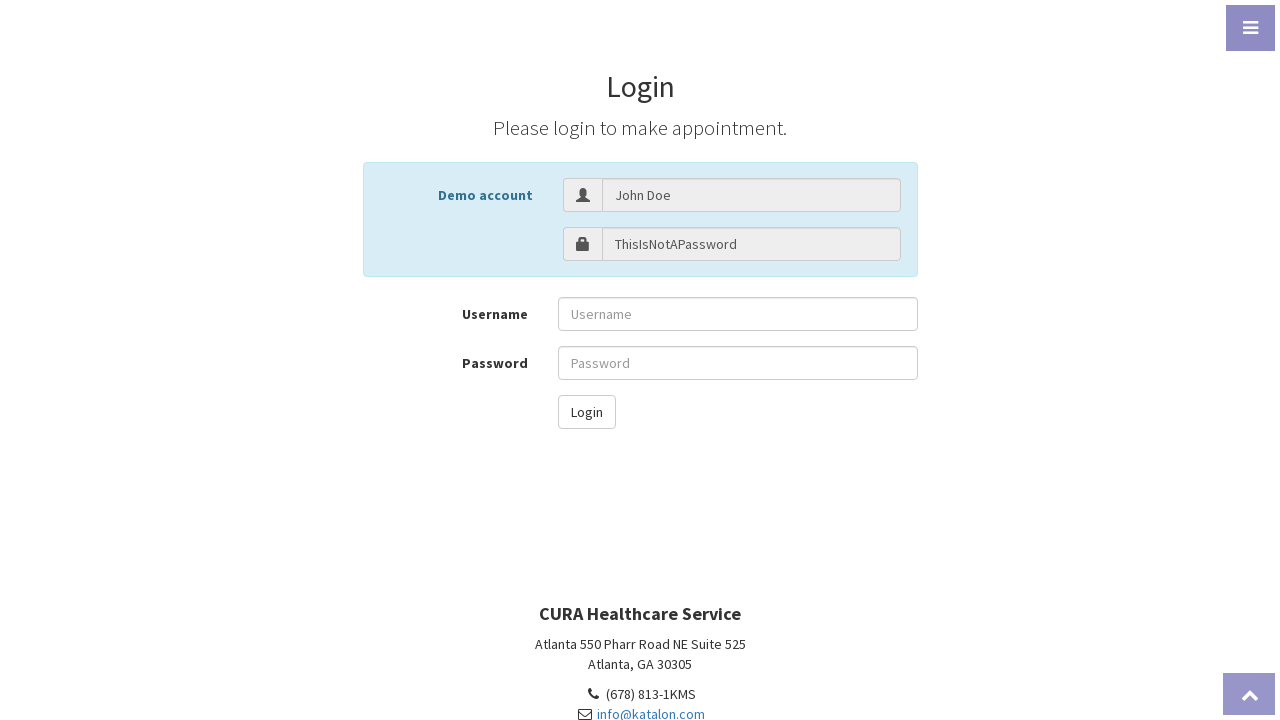

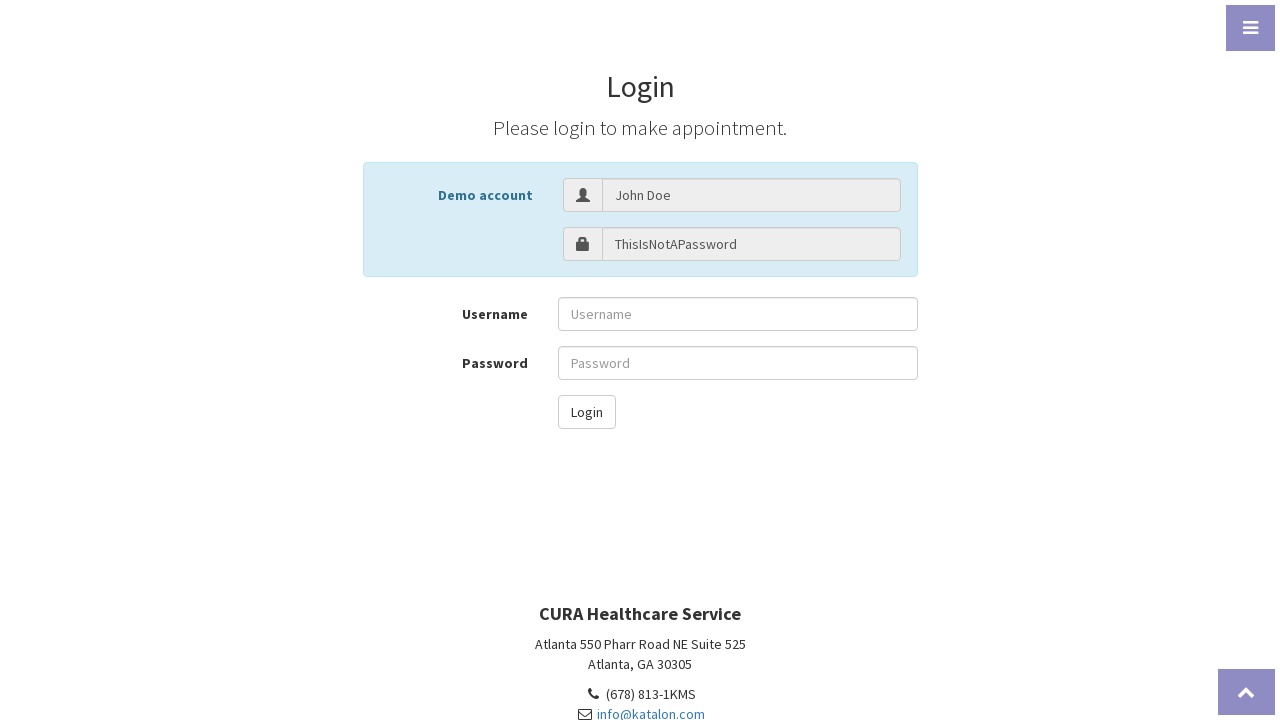